Tests dynamic control elements by removing a checkbox and enabling/disabling an input field on a demo page

Starting URL: https://the-internet.herokuapp.com/dynamic_controls

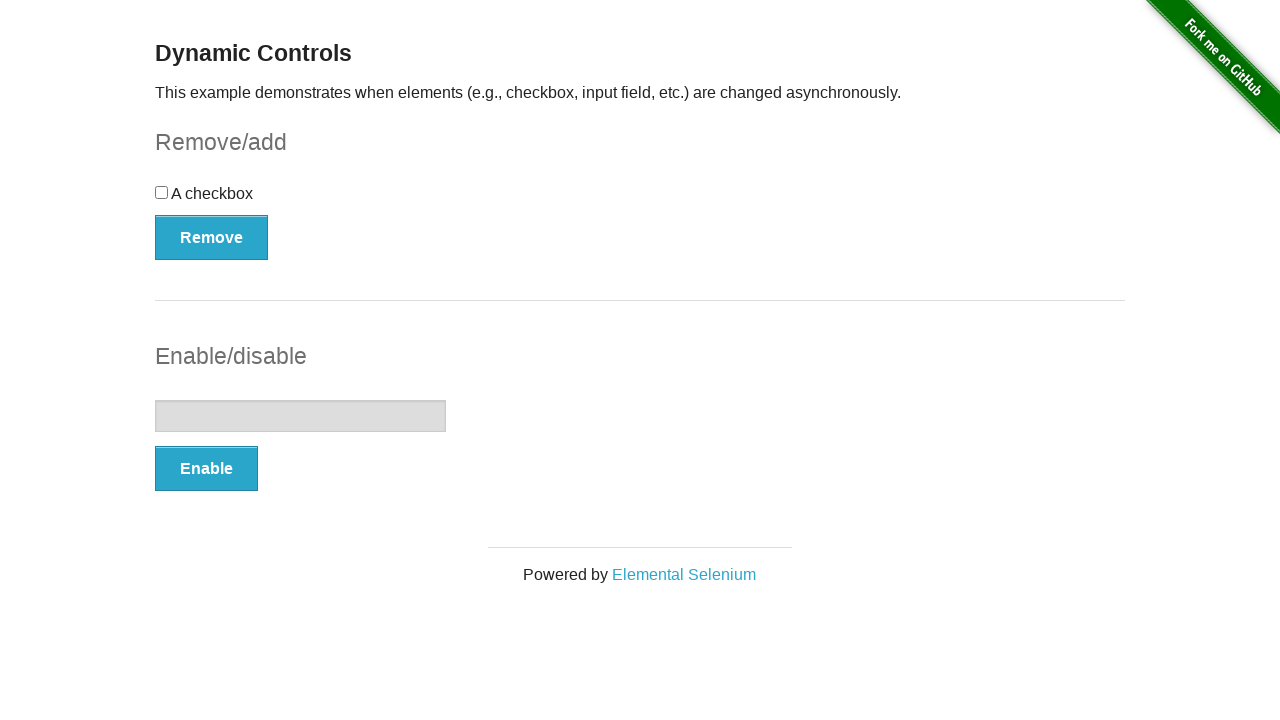

Verified checkbox is present on the page
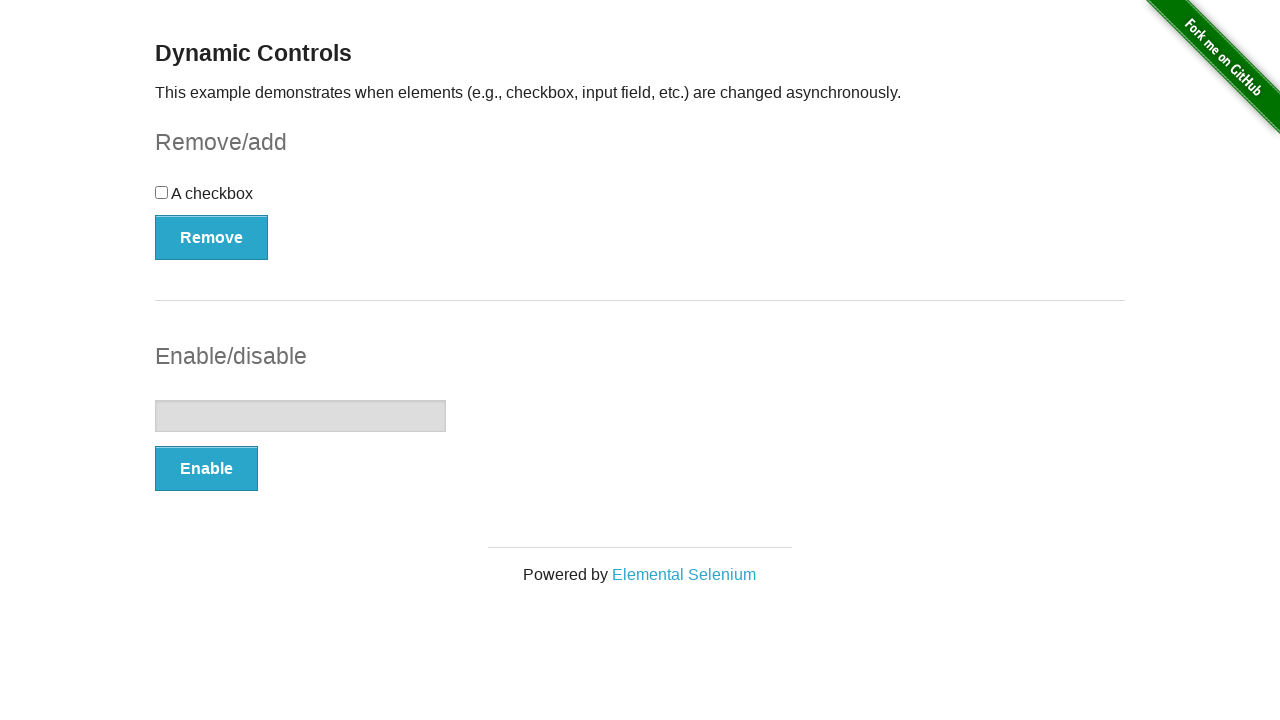

Clicked remove button for checkbox at (212, 237) on #checkbox-example button
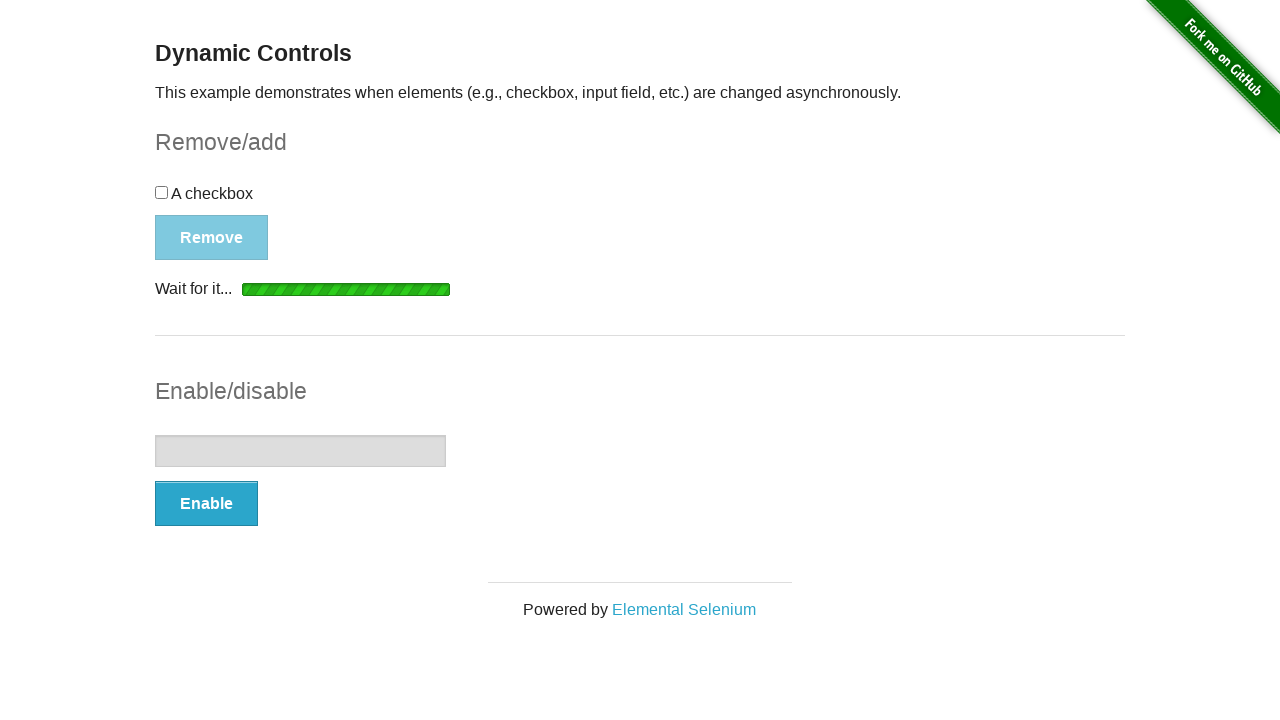

Loading indicator appeared
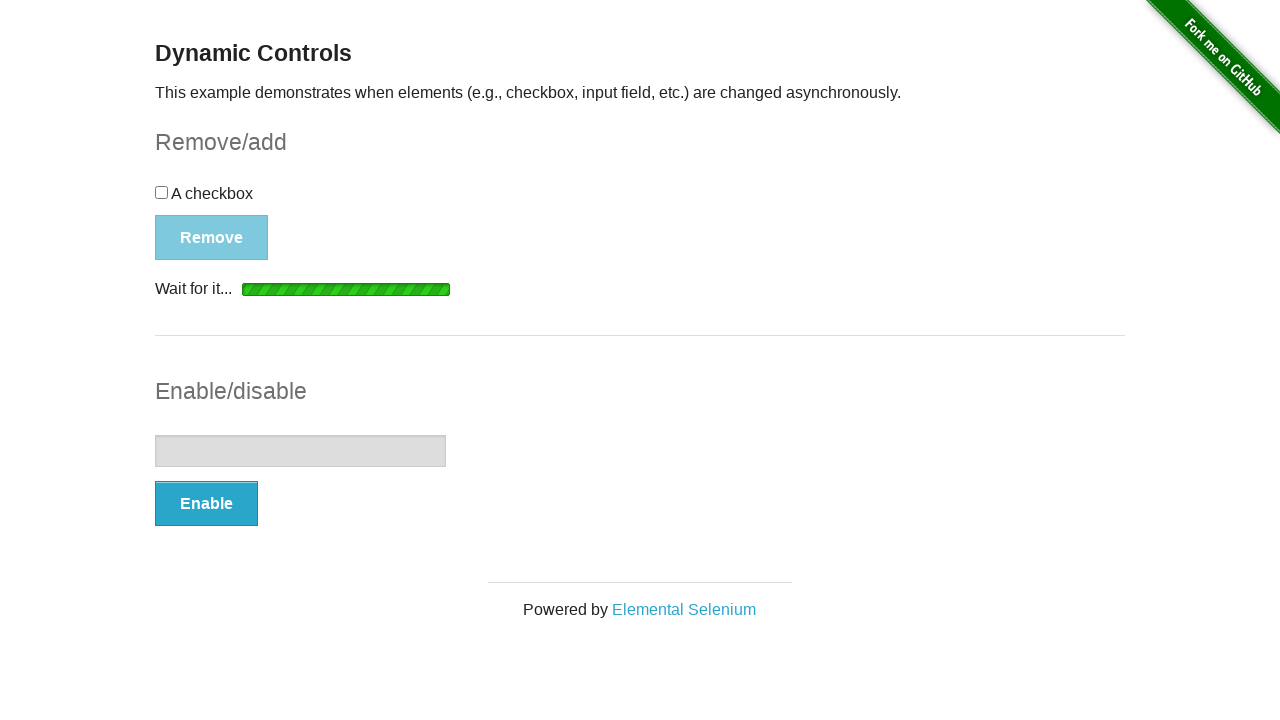

Loading indicator disappeared
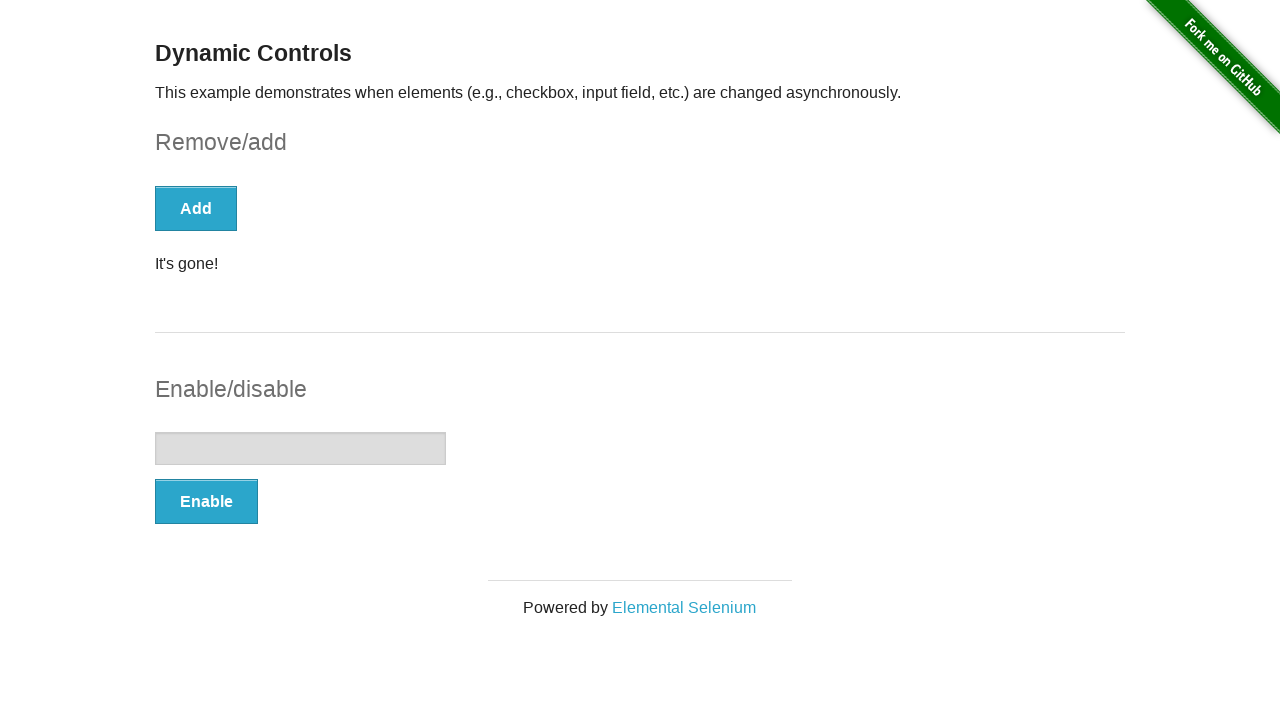

Verified checkbox was successfully removed
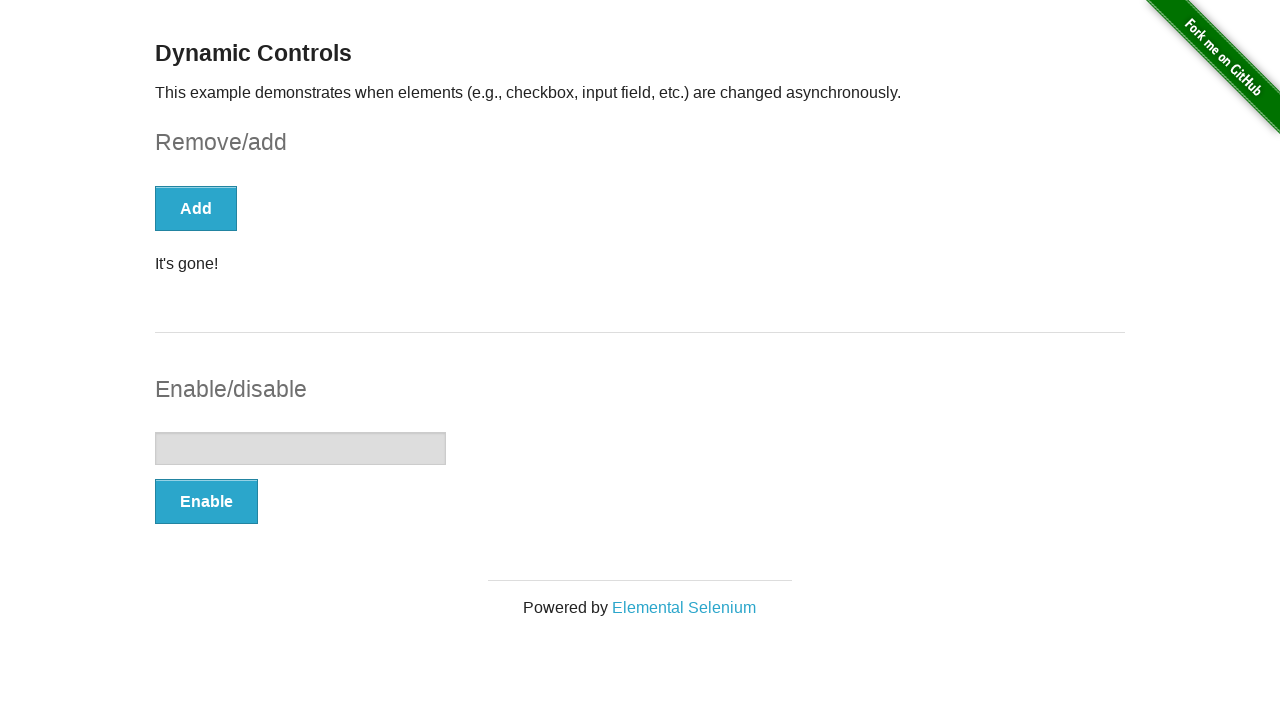

Clicked enable button for input field at (206, 501) on #input-example button
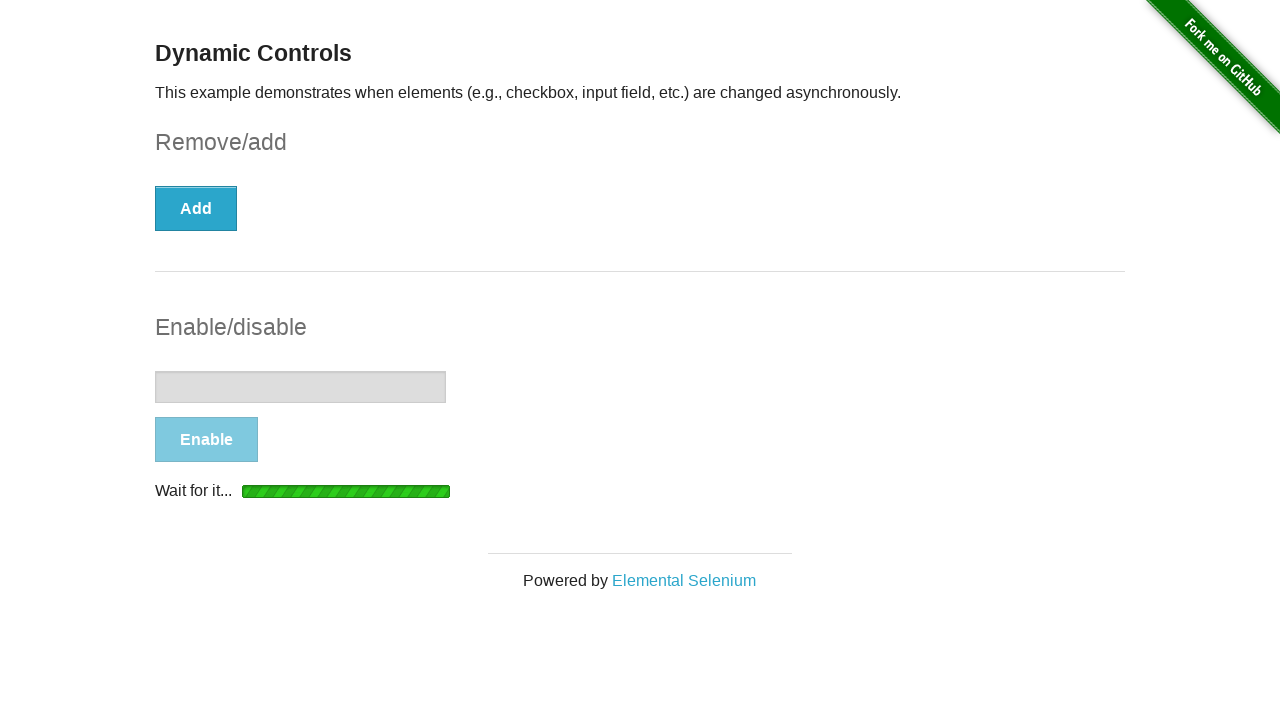

Input field is now enabled
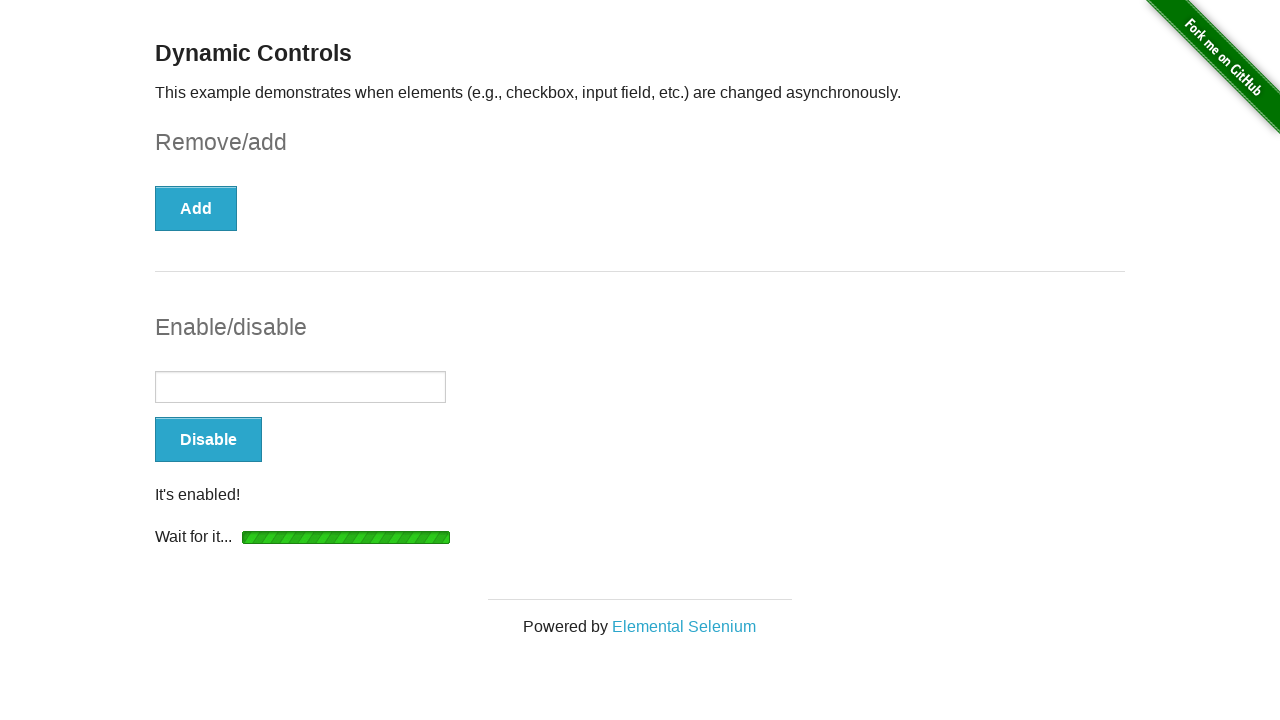

Clicked disable button for input field at (208, 440) on #input-example button
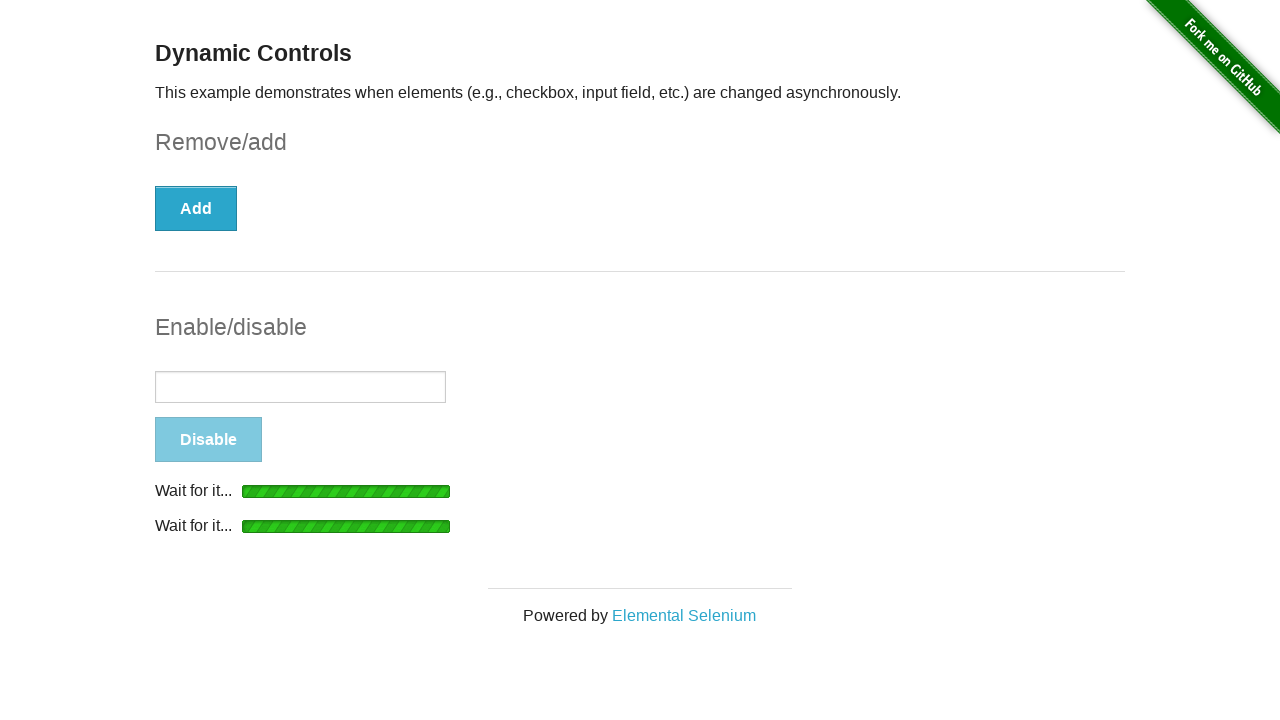

Input field is now disabled
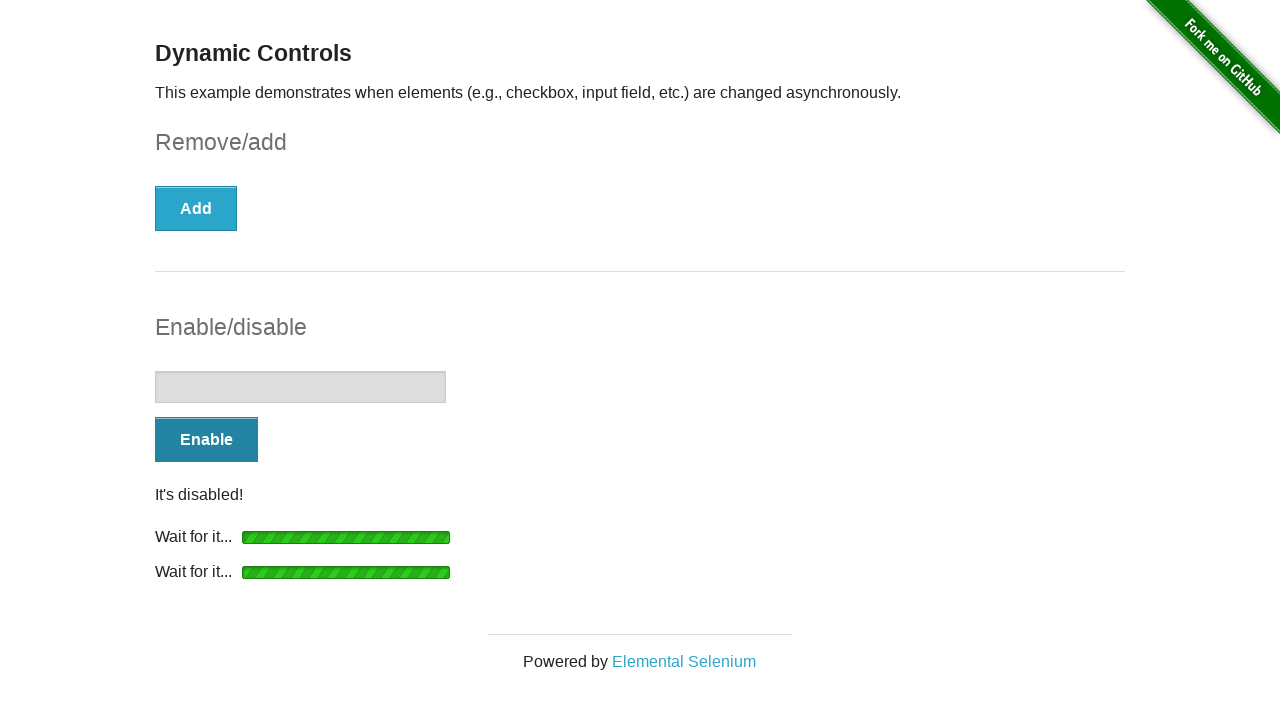

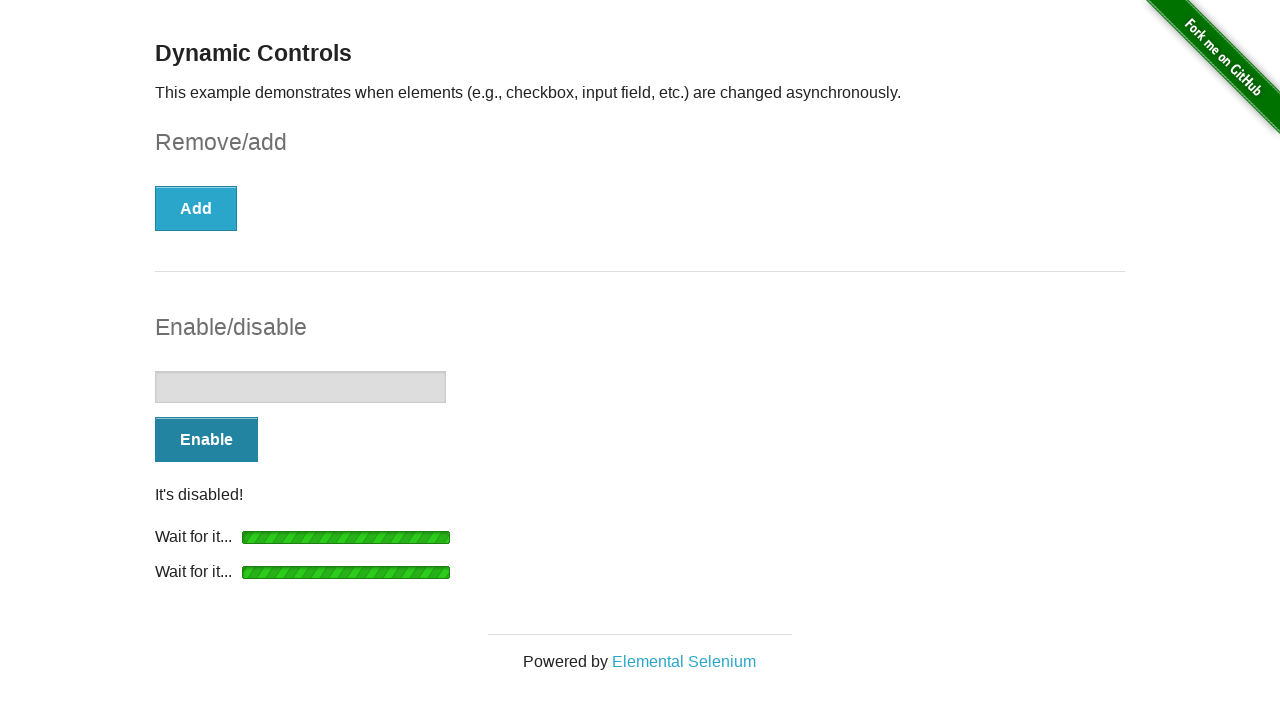